Opens the OrangeHRM demo website and verifies it loads successfully by maximizing the browser window.

Starting URL: https://opensource-demo.orangehrmlive.com/

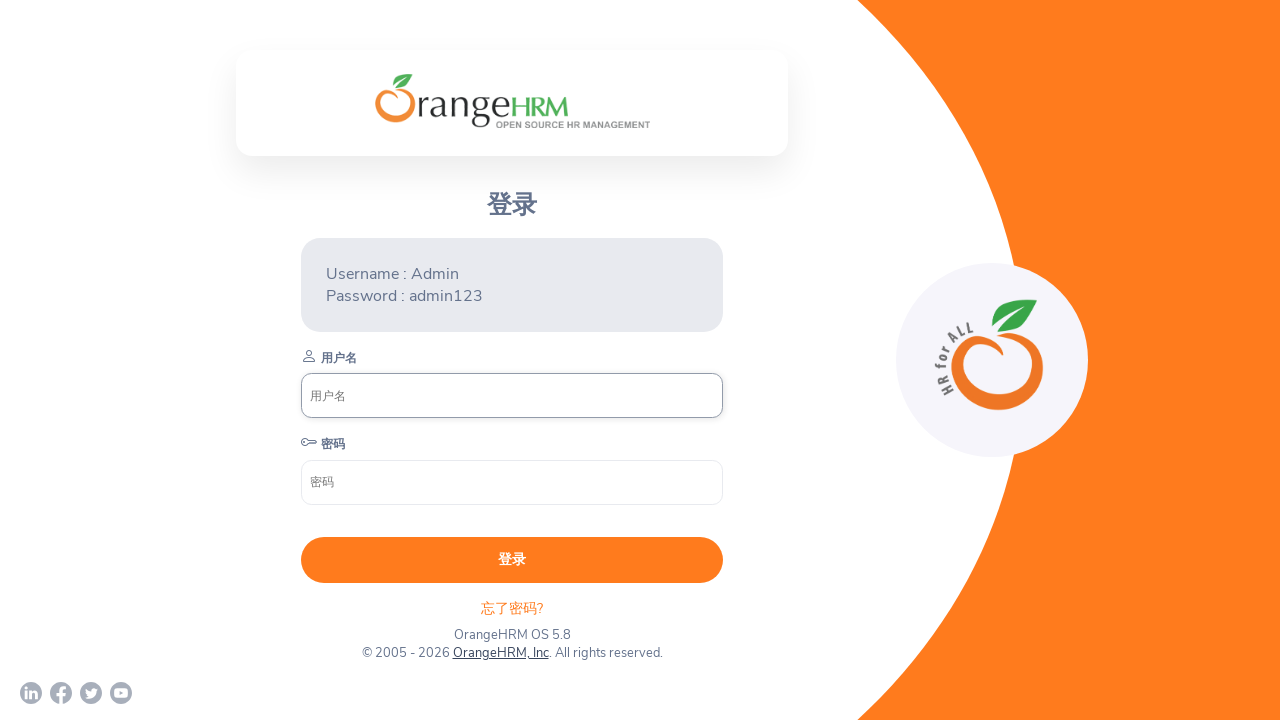

Waited for DOM content to load on OrangeHRM website
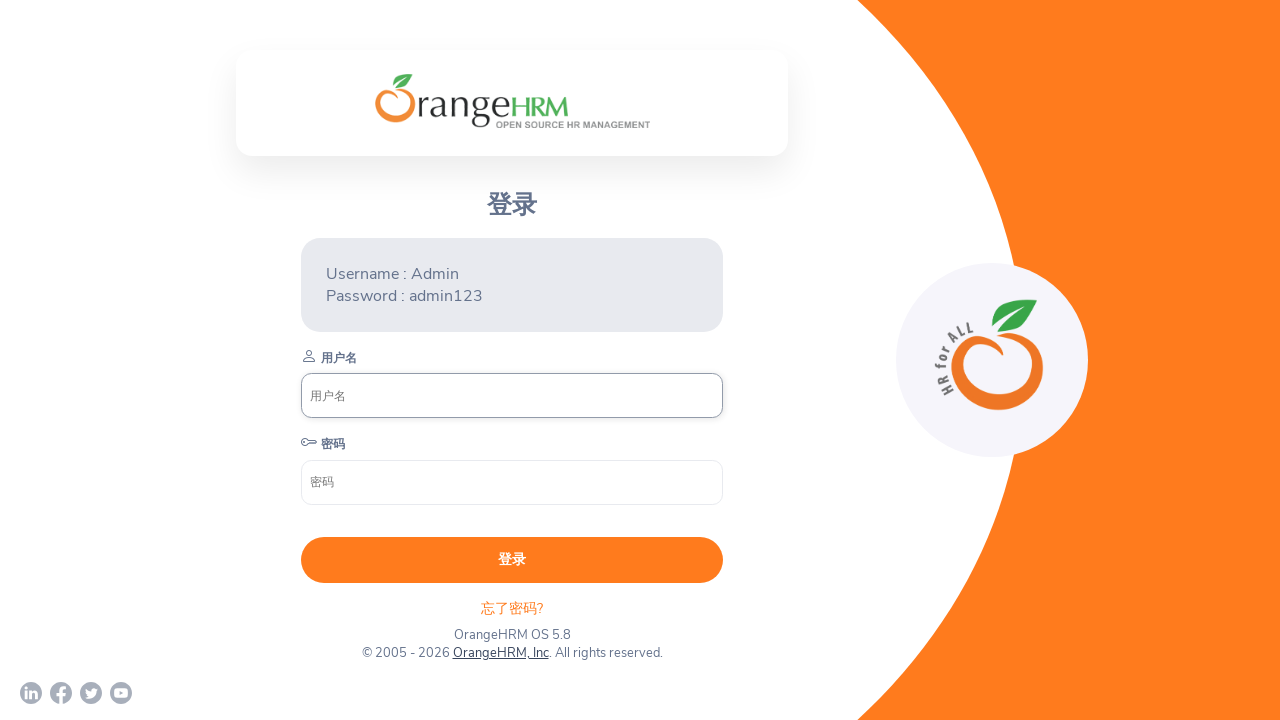

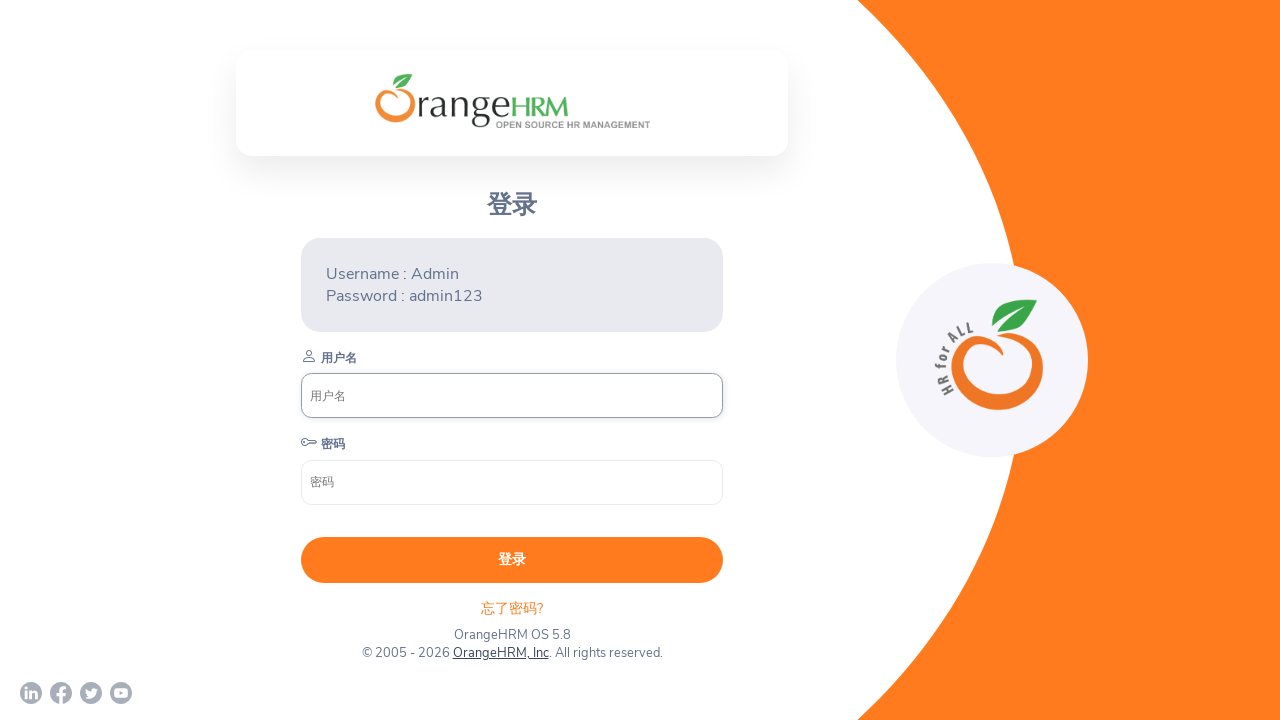